Tests window/tab switching functionality by clicking a button that opens a new tab and switching to it

Starting URL: https://www.hyrtutorials.com/p/window-handles-practice.html

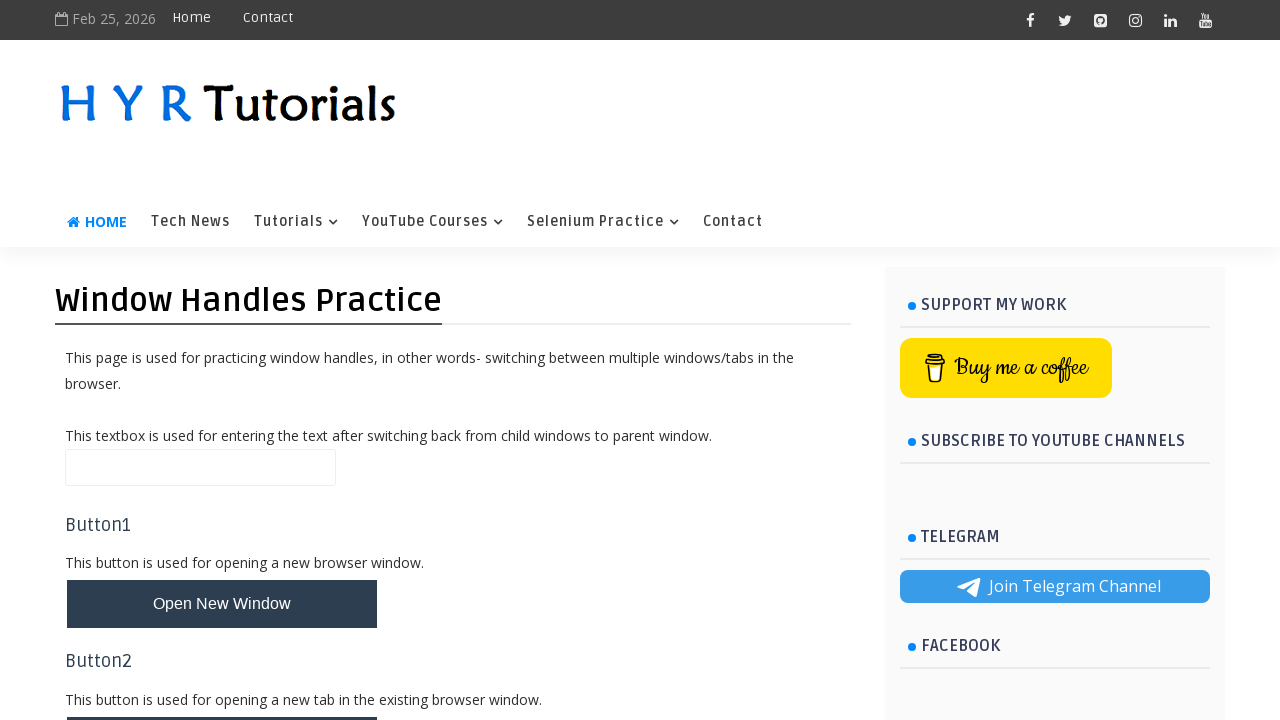

Clicked button to open new tab at (222, 696) on button#newTabBtn
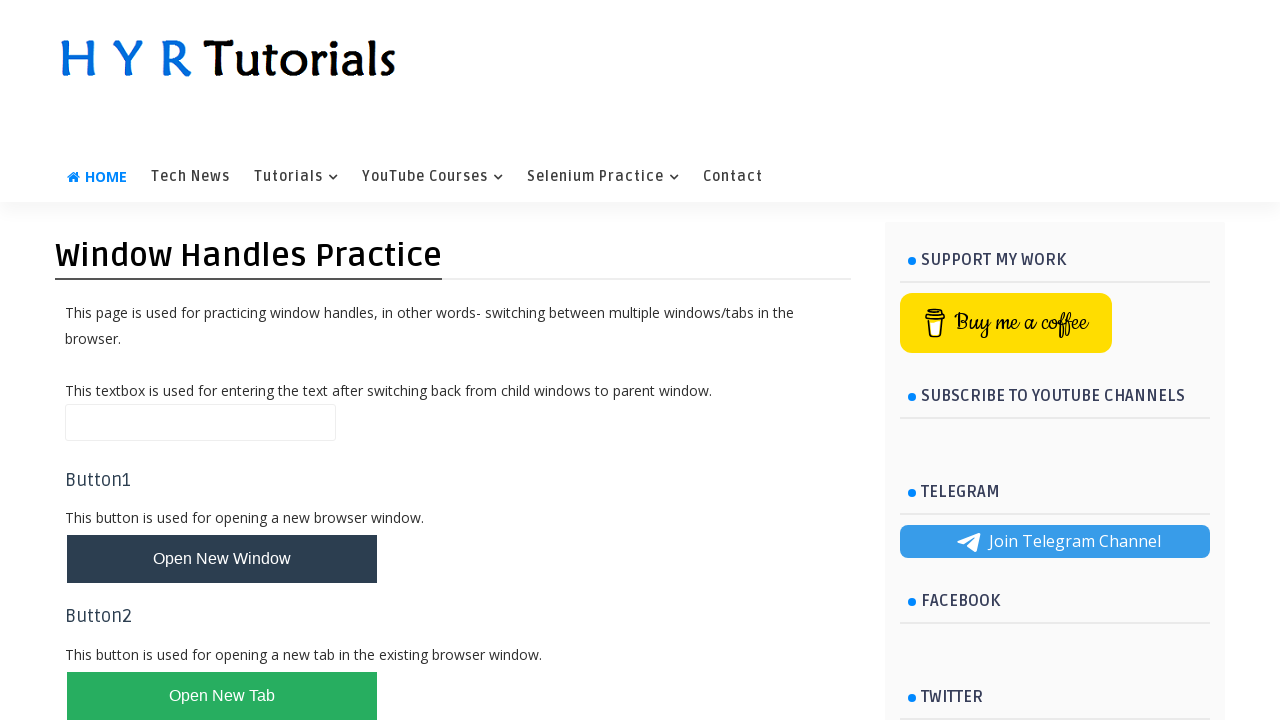

New tab opened and captured
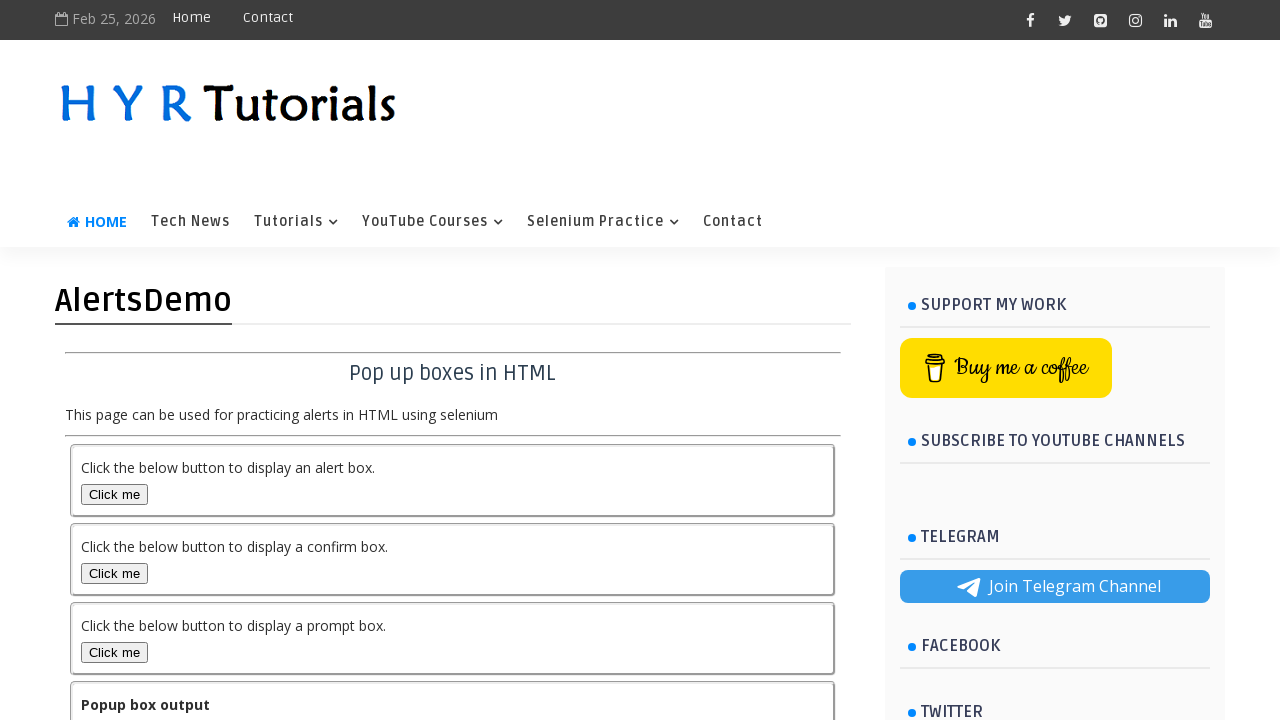

Switched context to the newly opened tab
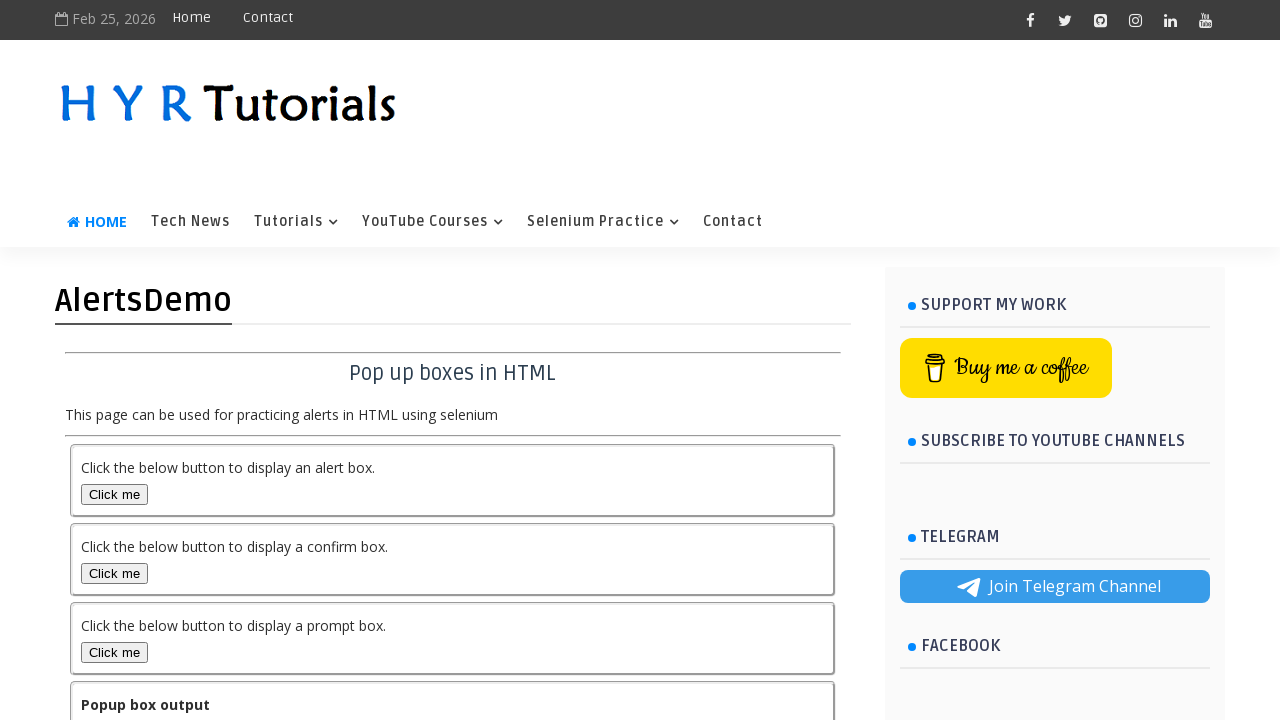

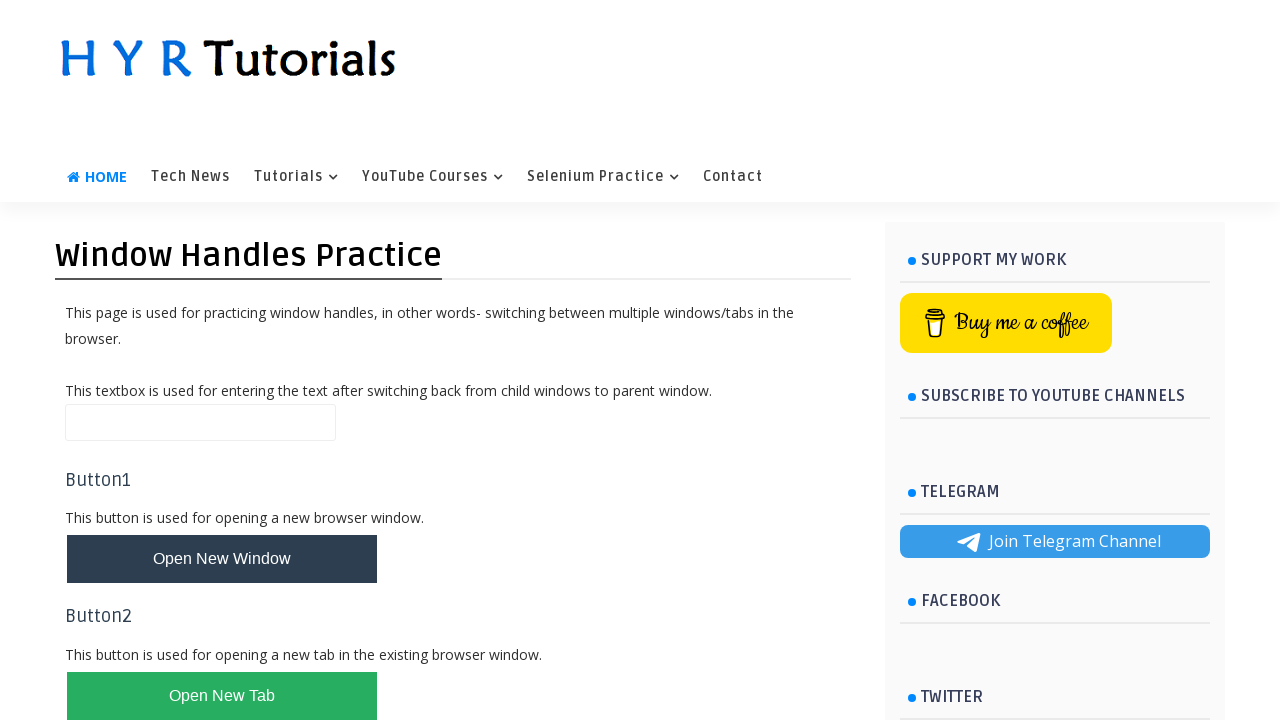